Tests the 'Active' filter by adding a todo and clicking the Active filter button to show only active items.

Starting URL: https://demo.playwright.dev/todomvc

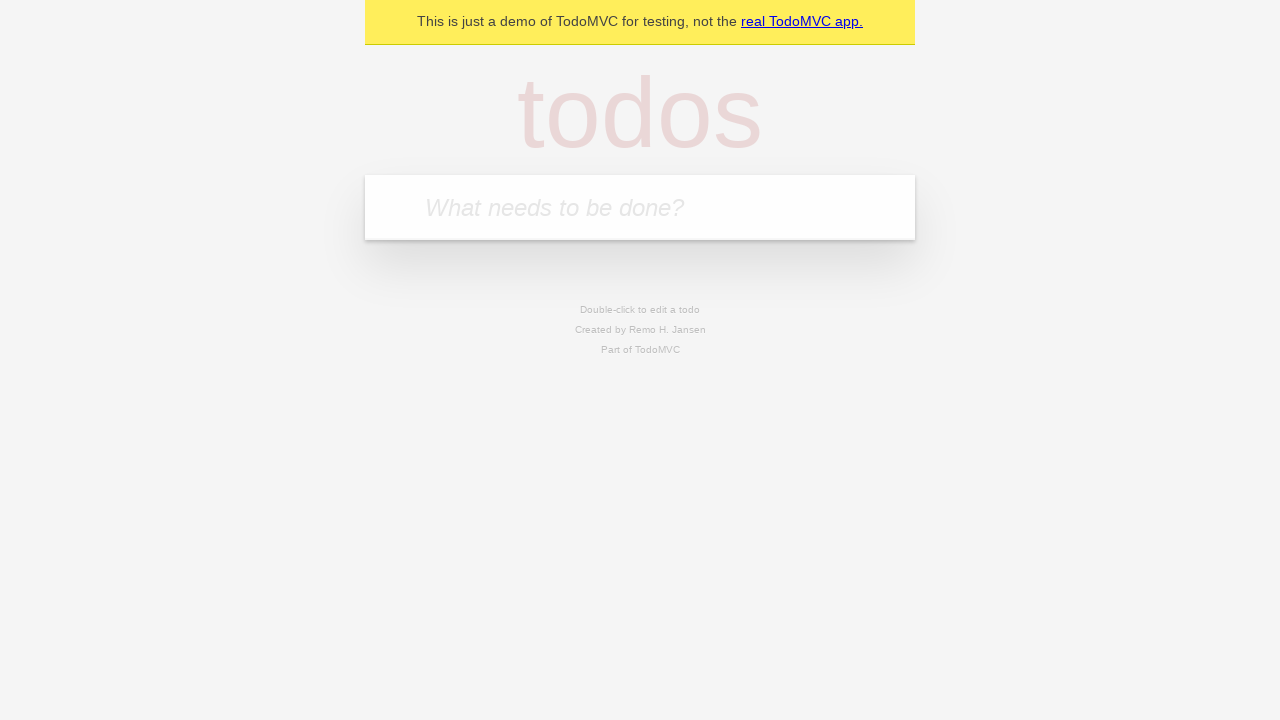

Clicked on new todo input field at (640, 207) on input.new-todo
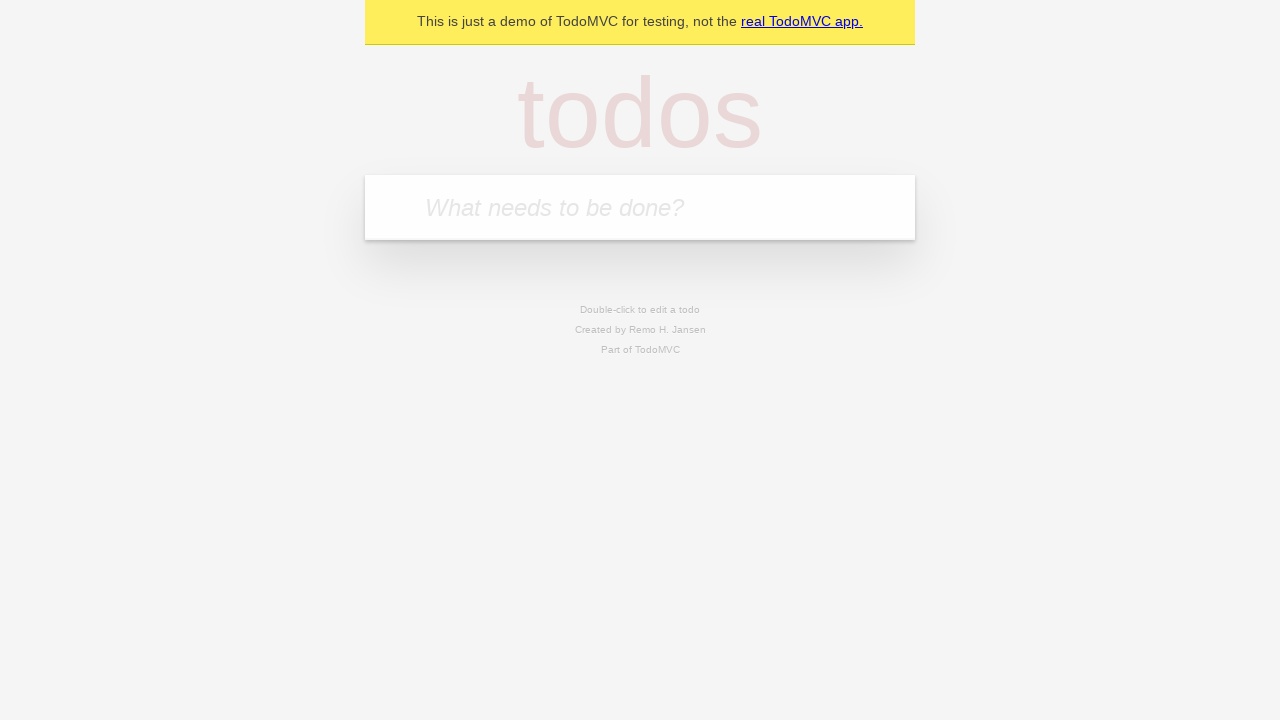

Filled new todo input with 'Buy fruits' on input.new-todo
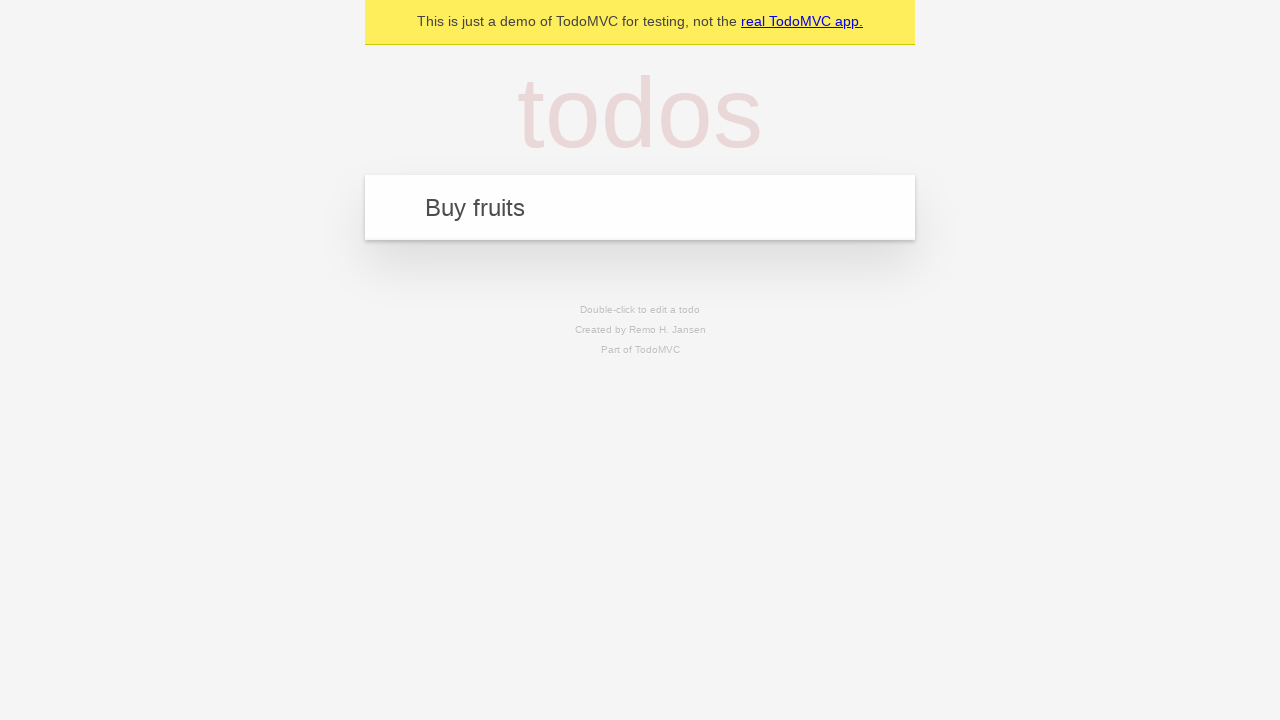

Pressed Enter to add the todo item on input.new-todo
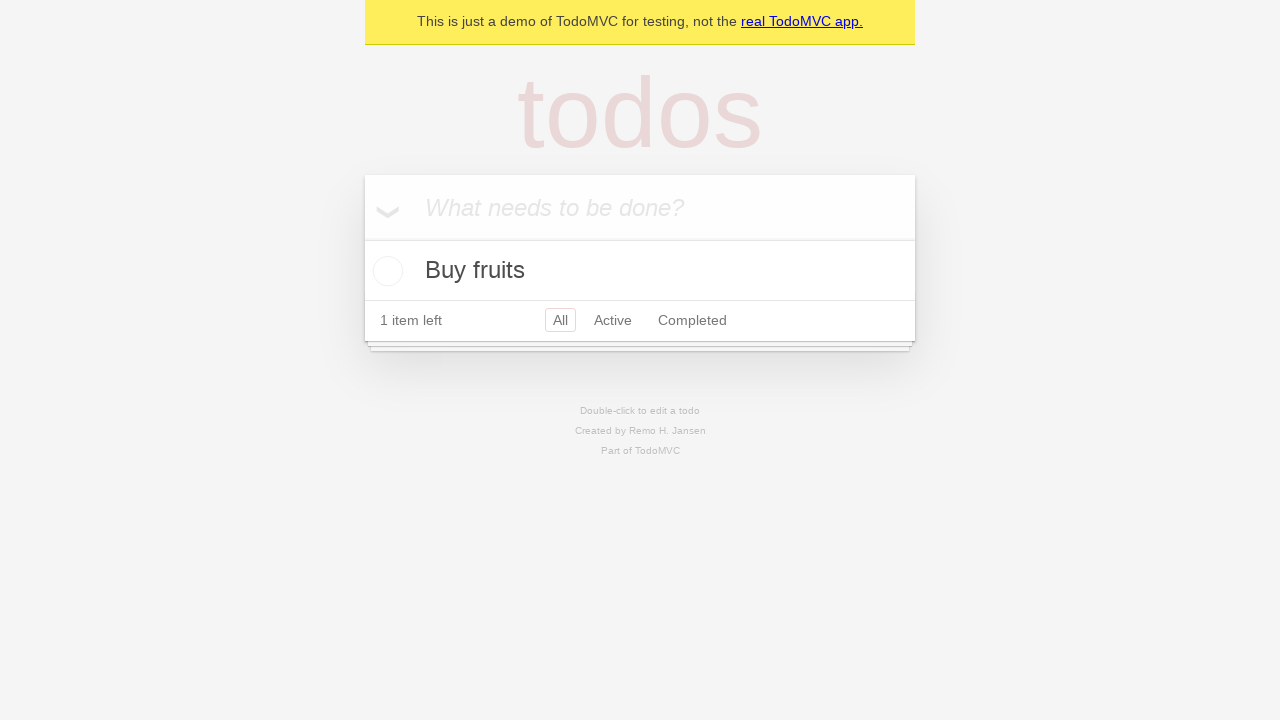

Clicked on the Active filter button at (613, 320) on text=Active
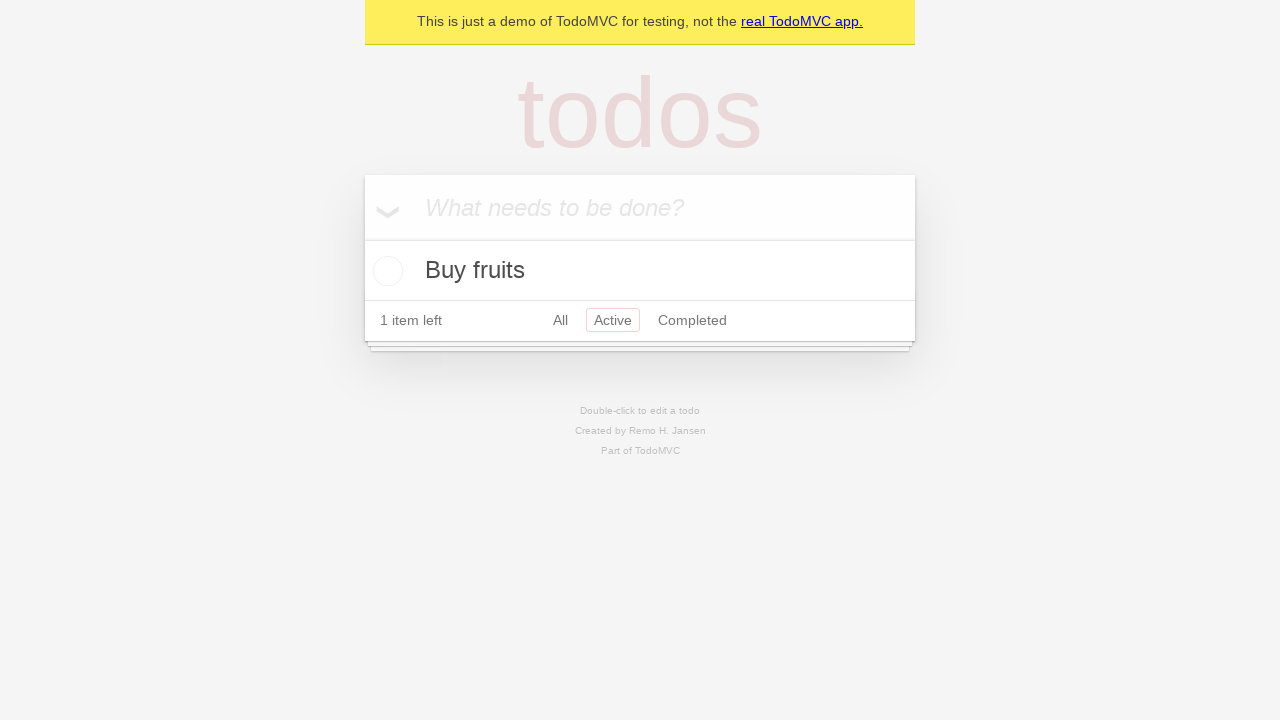

Active todo item is now visible on the page
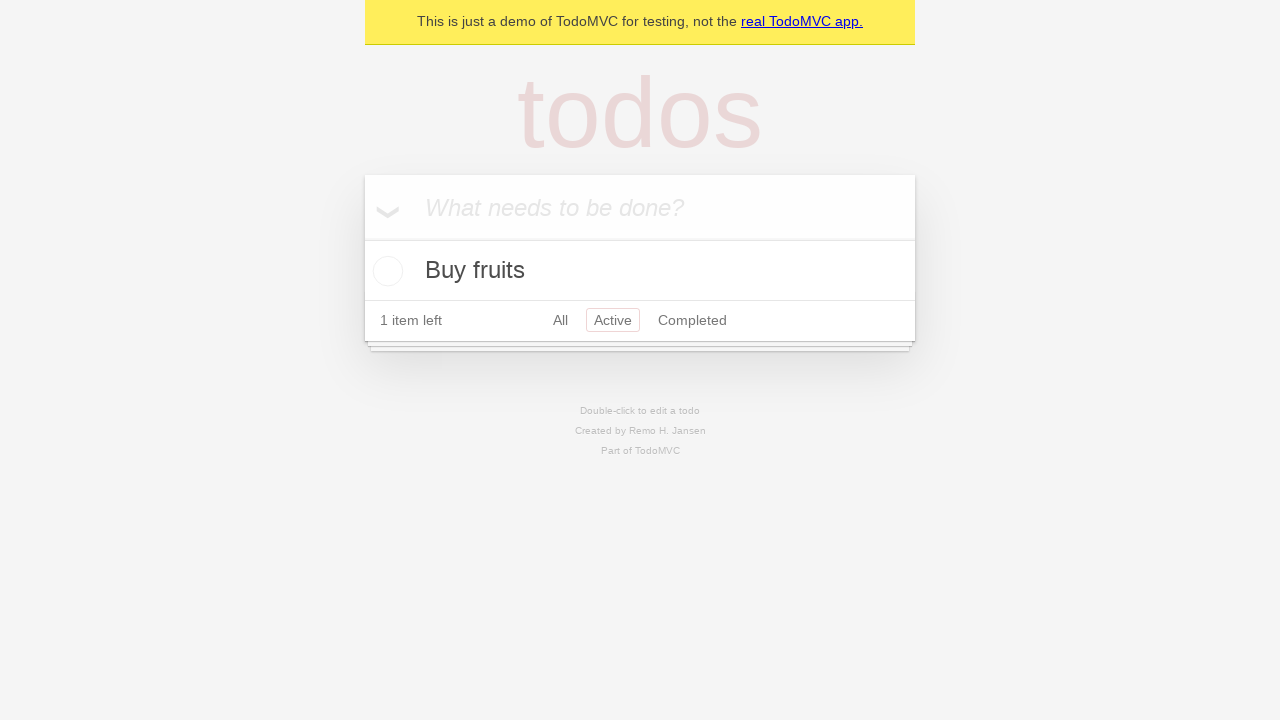

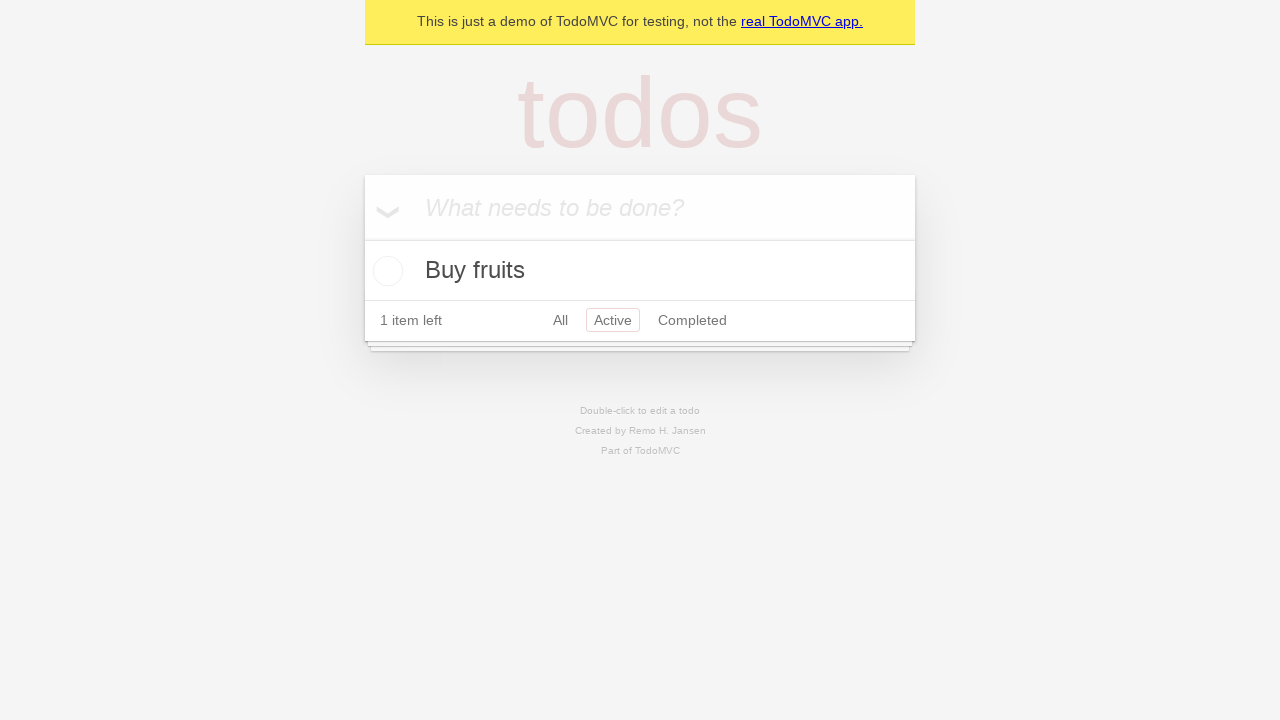